Tests handling of JavaScript alerts by clicking a button to trigger a simple alert, accepting it, and verifying the result

Starting URL: https://the-internet.herokuapp.com/javascript_alerts

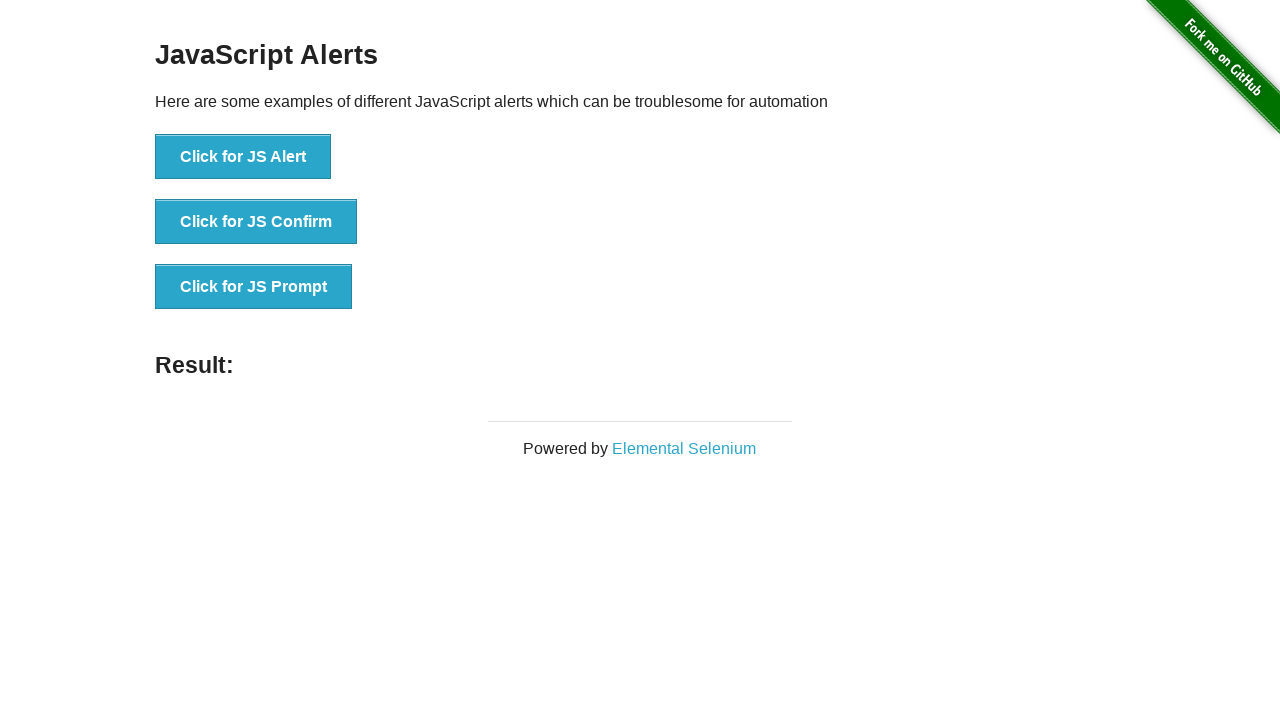

Clicked button to trigger simple JavaScript alert at (243, 157) on #content > div > ul > li:nth-child(1) > button
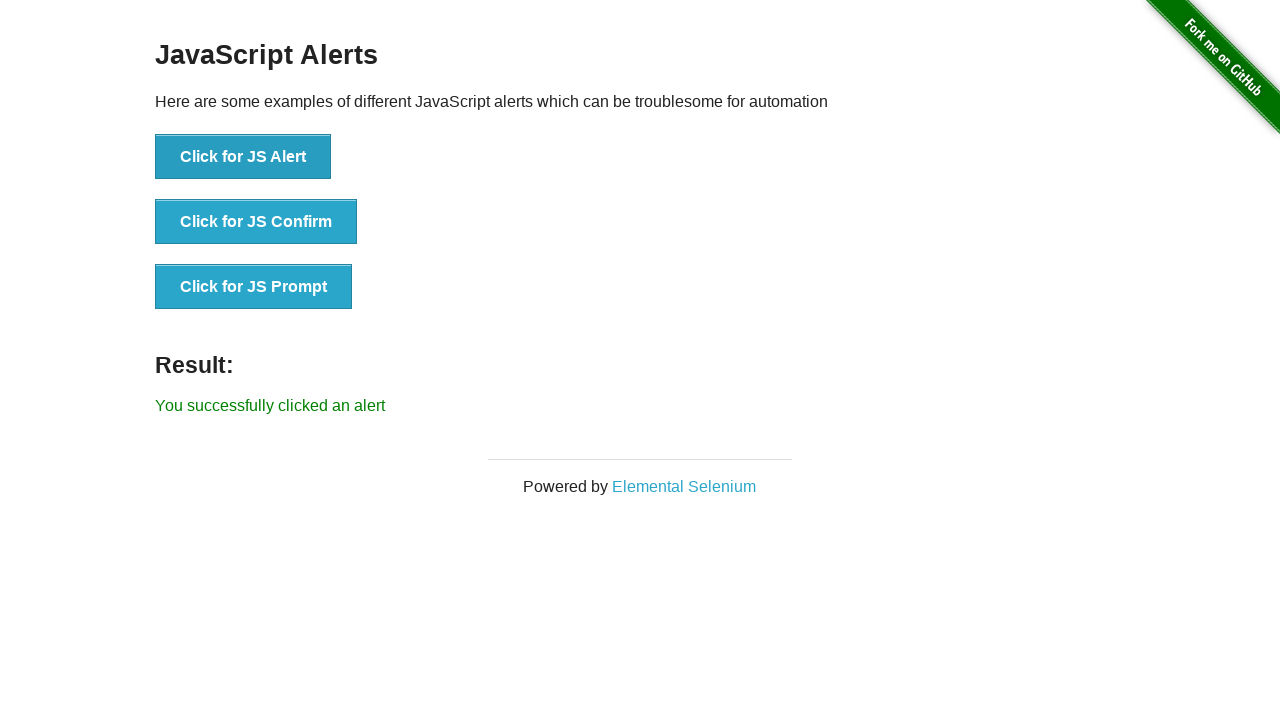

Set up dialog handler to accept alerts
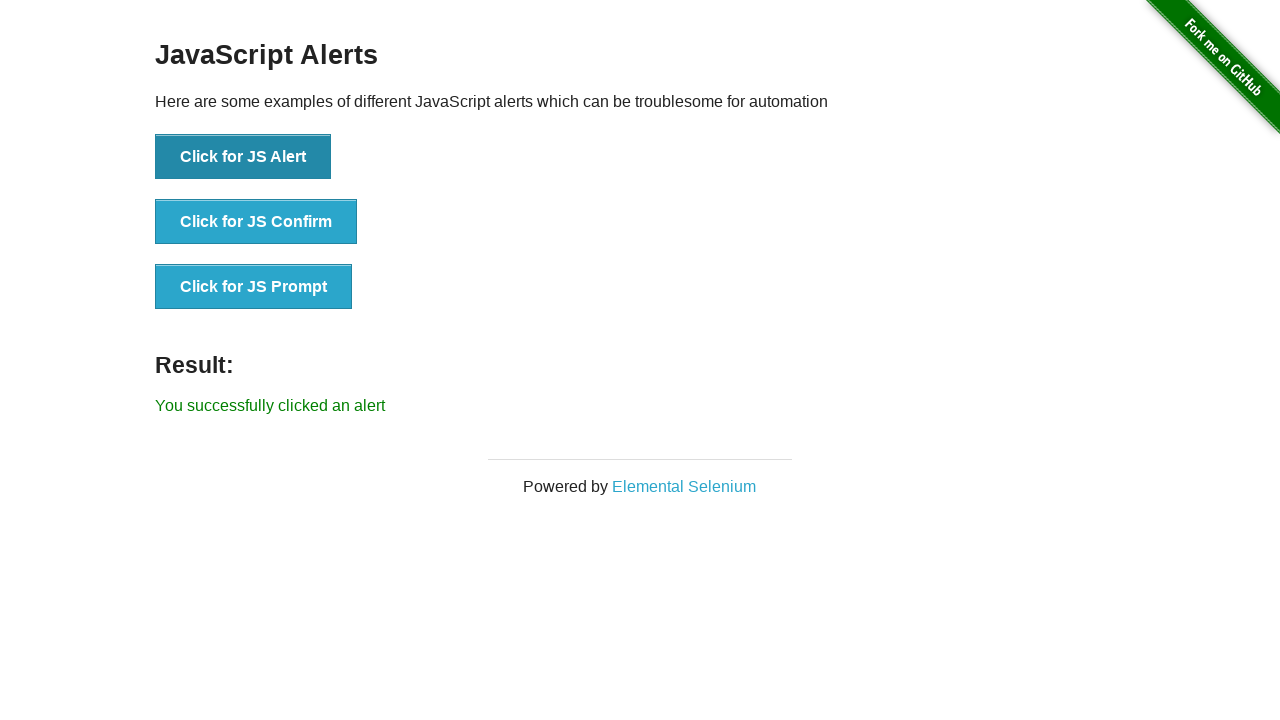

Alert was accepted and result element appeared
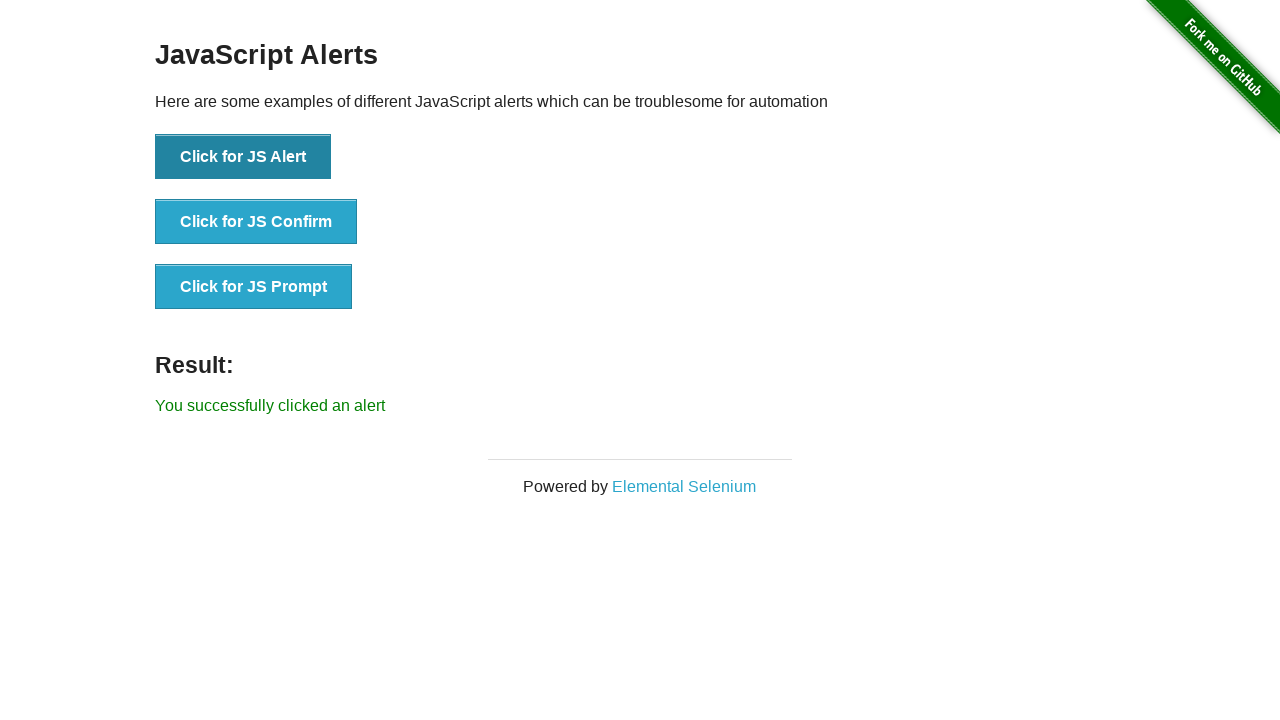

Retrieved result text from page
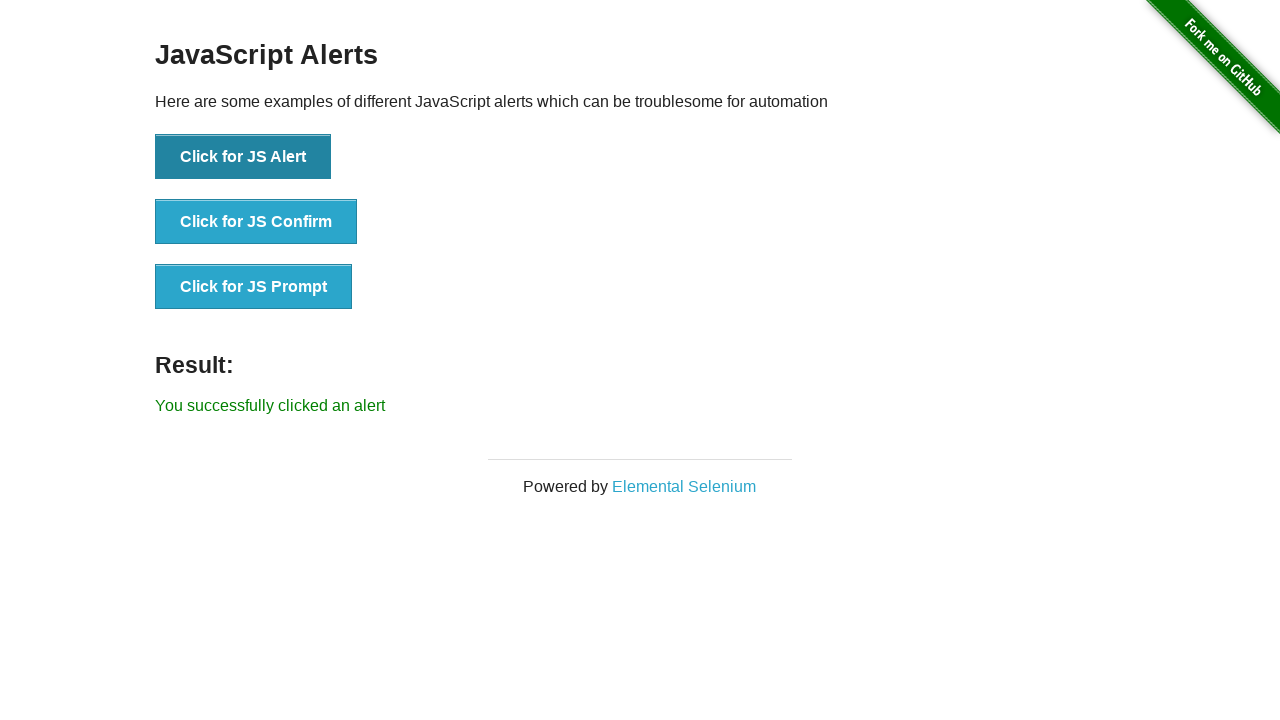

Verified alert handling success - correct message displayed
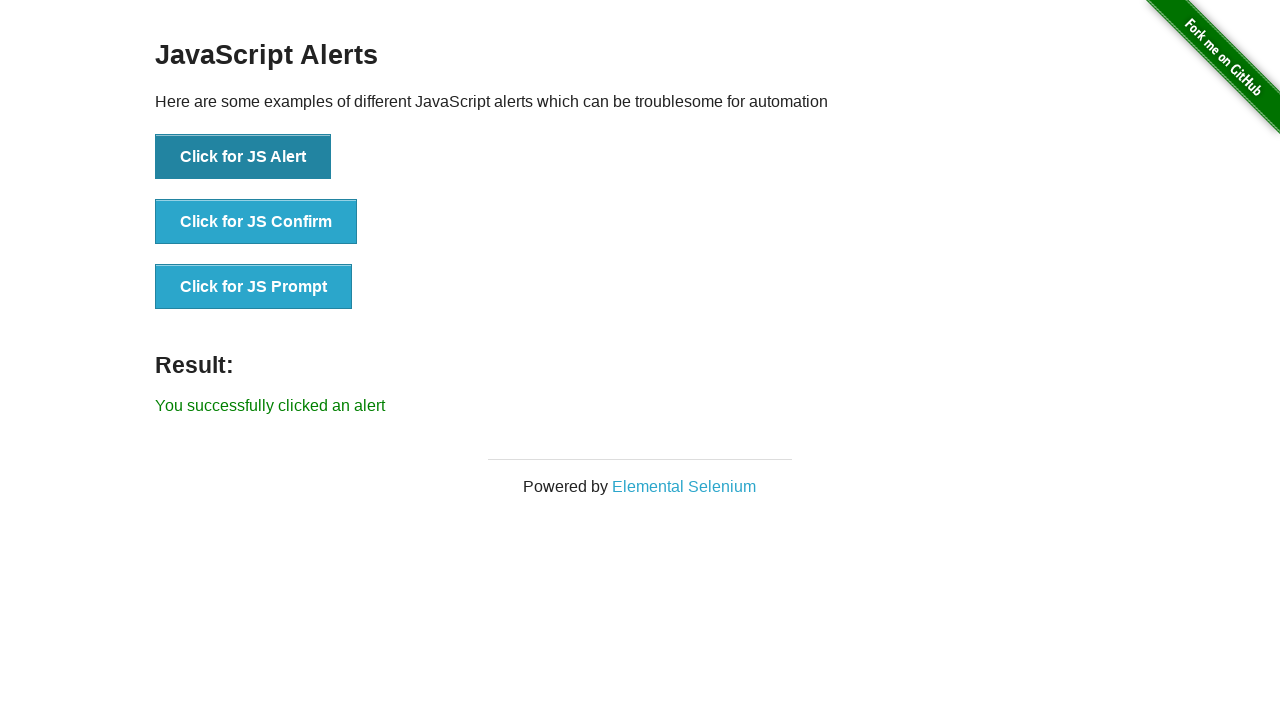

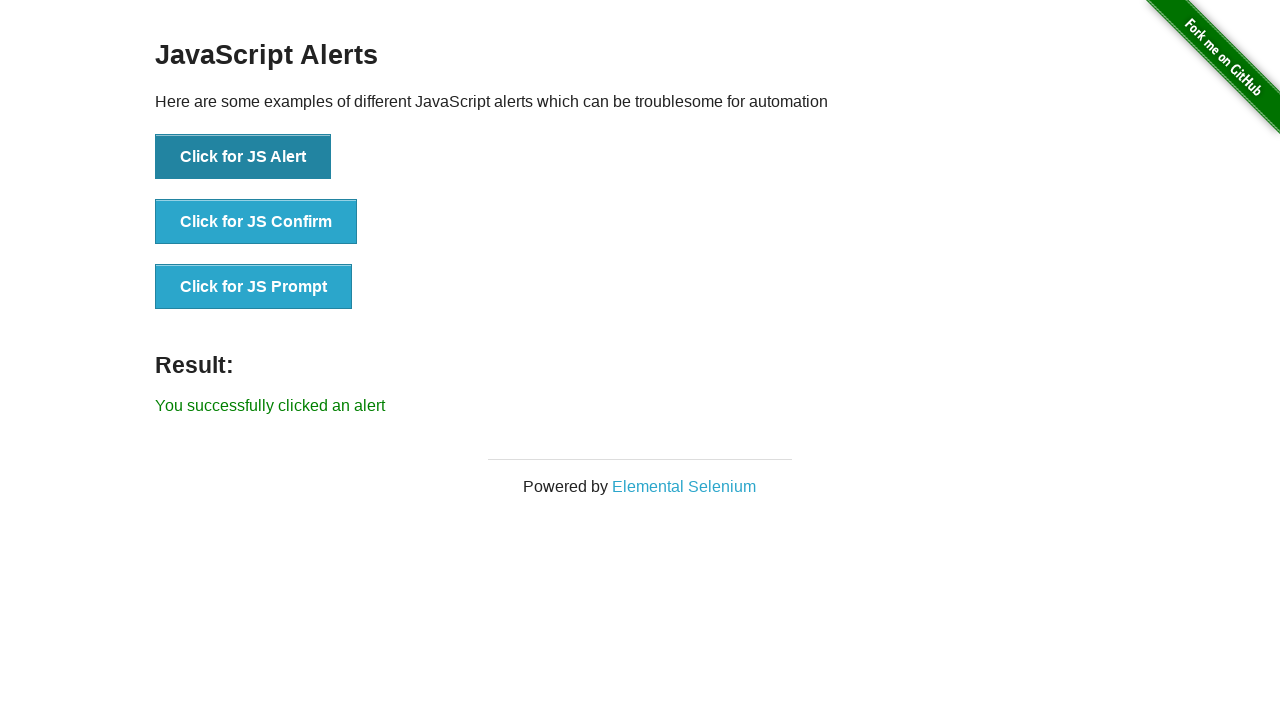